Tests product search functionality on an e-commerce site by searching for a specific product, verifying it appears, updating quantity, and adding it to cart

Starting URL: https://rahulshettyacademy.com/seleniumPractise/

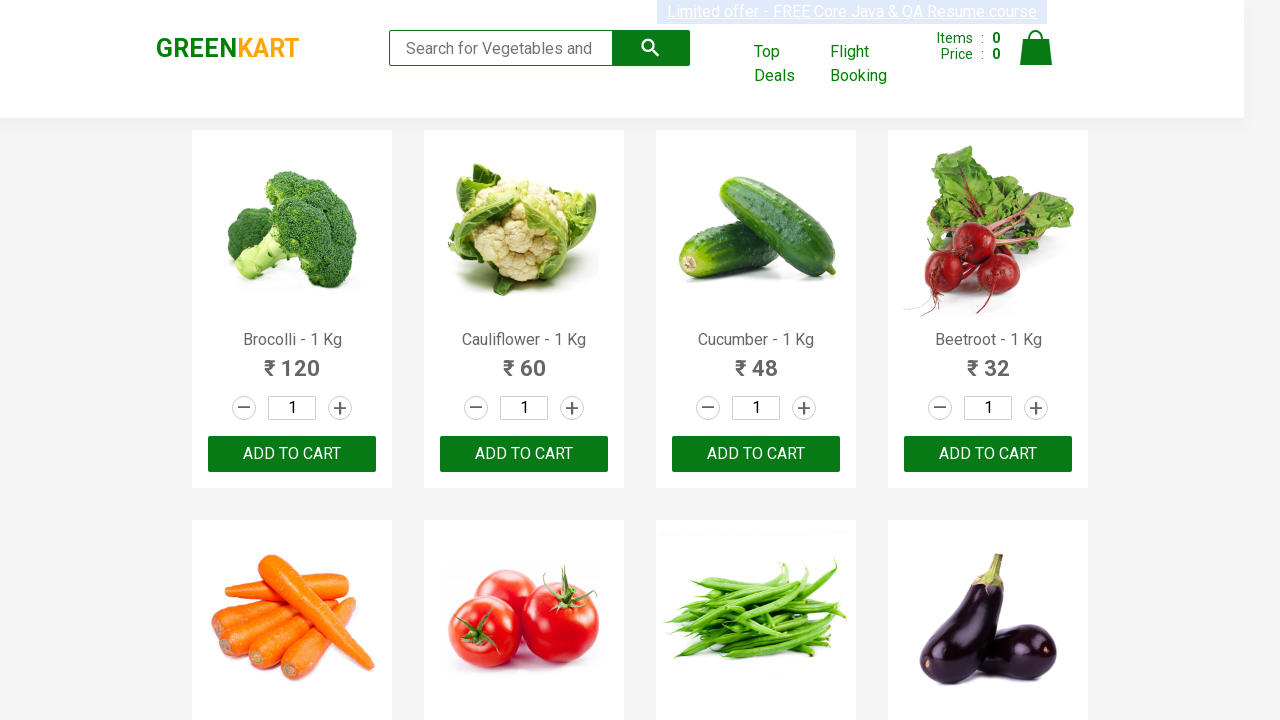

Filled search field with 'Cauliflower - 1 Kg' on input.search-keyword
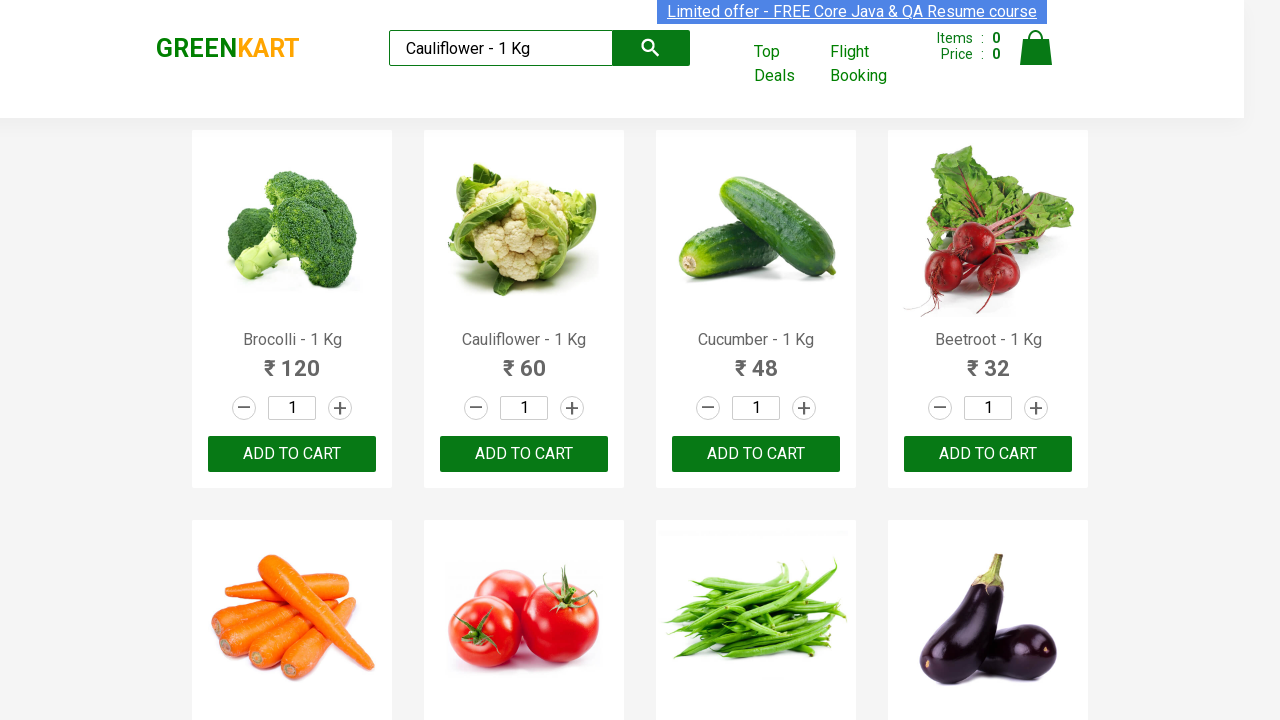

Clicked search button to find product at (651, 48) on button.search-button
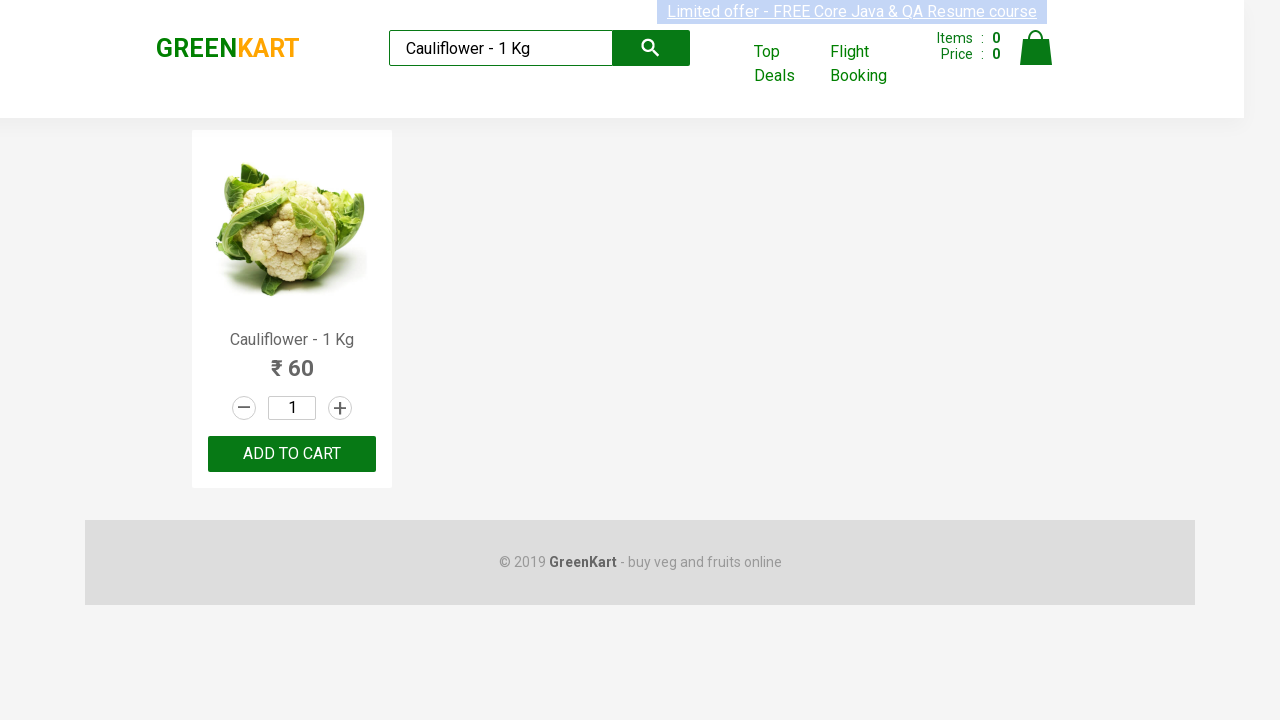

Product 'Cauliflower - 1 Kg' appeared in search results
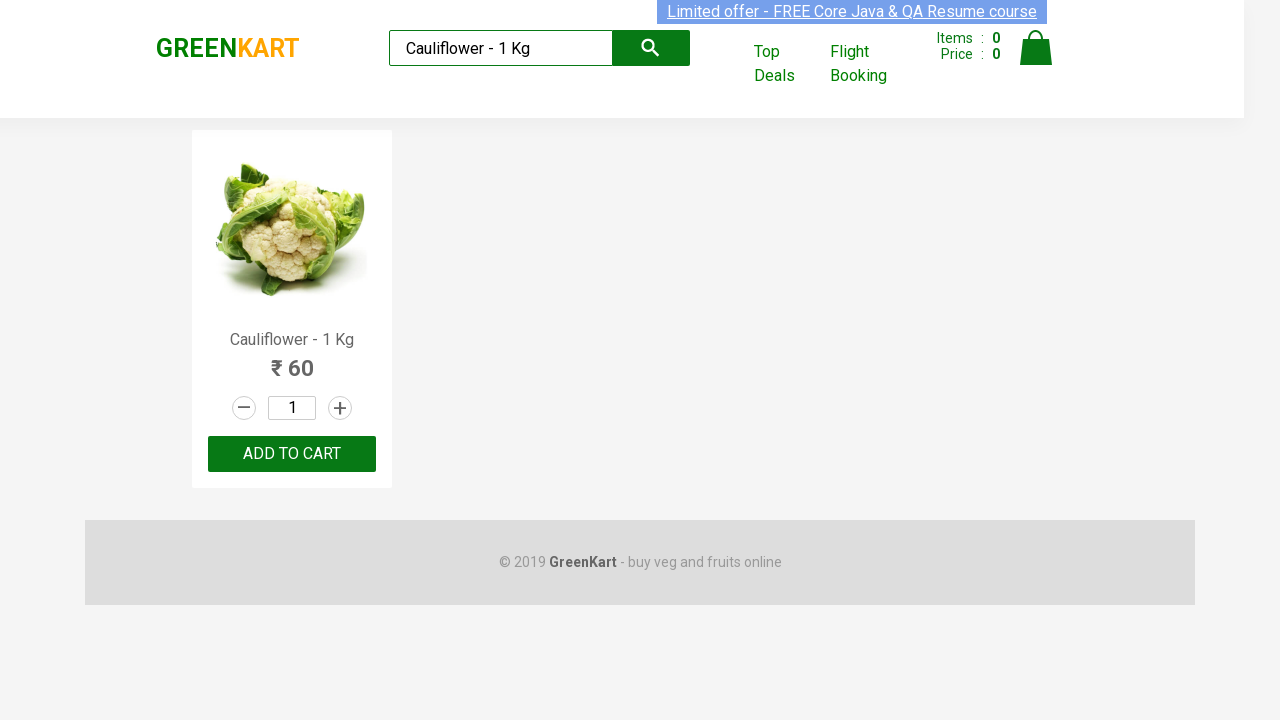

Cleared quantity field on xpath=//div/input[@class='quantity']
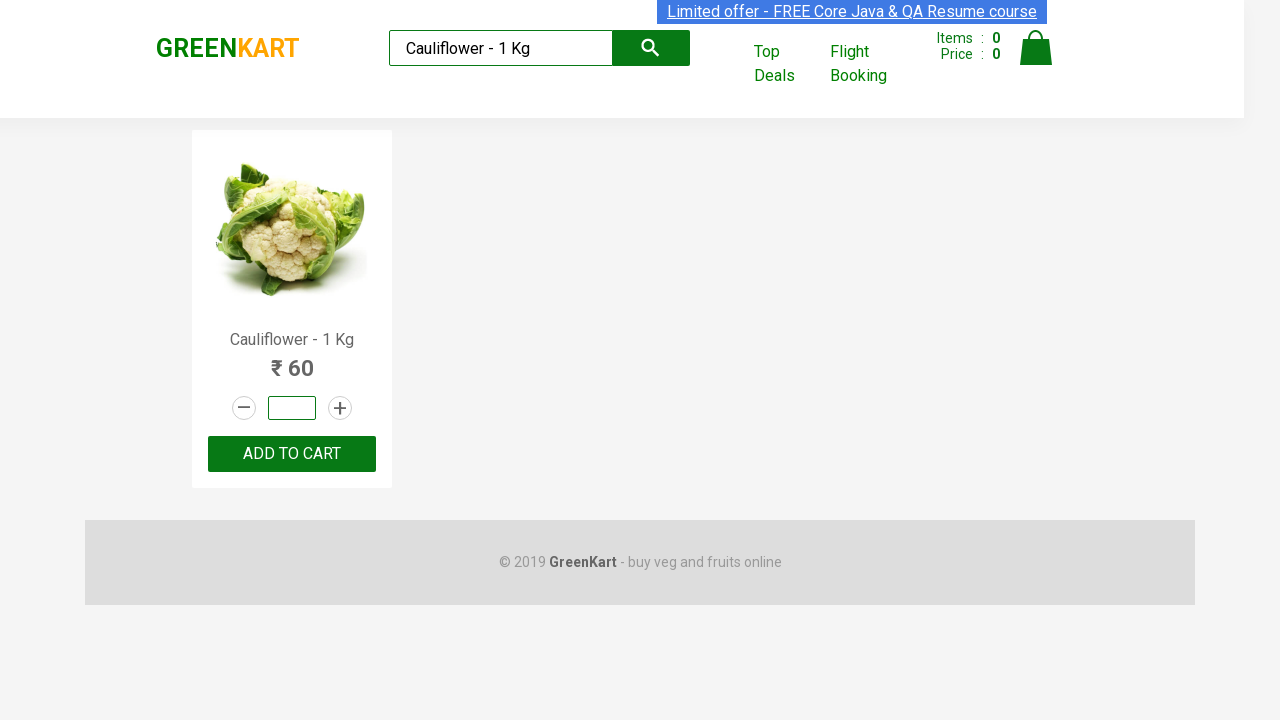

Set product quantity to 2 on xpath=//div/input[@class='quantity']
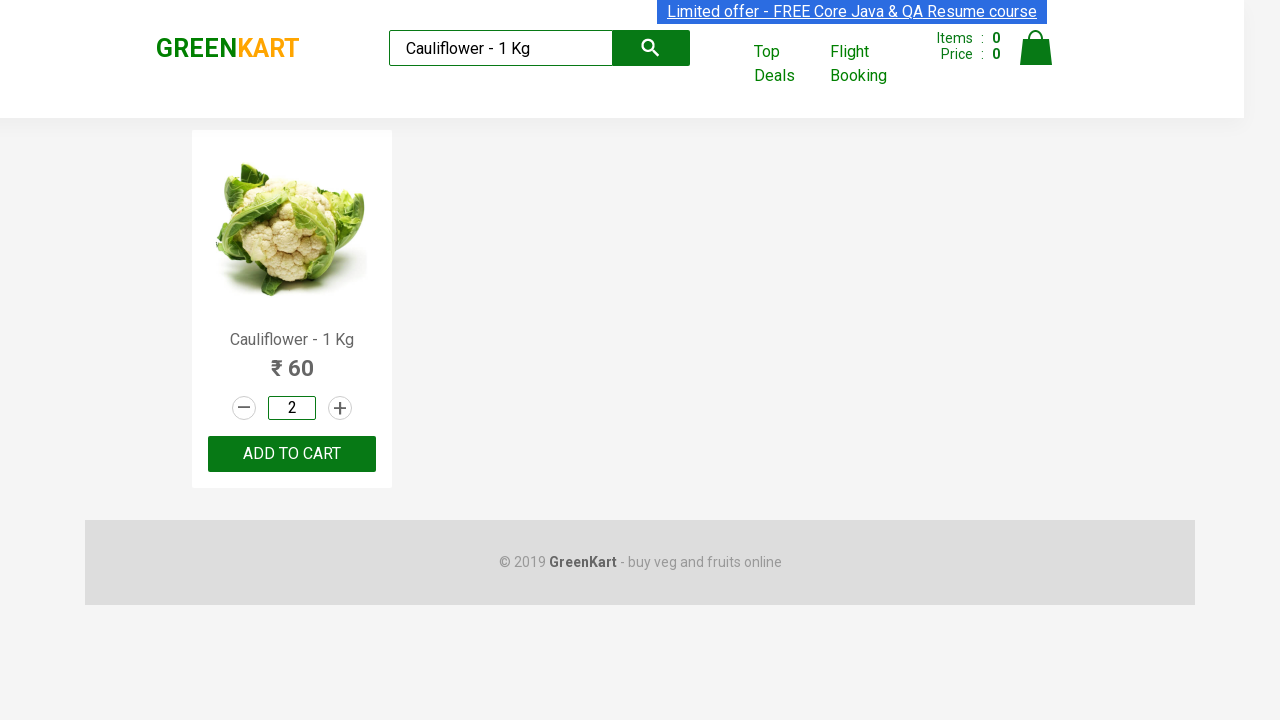

Clicked add to cart button at (292, 454) on xpath=//div[@class='product-action']
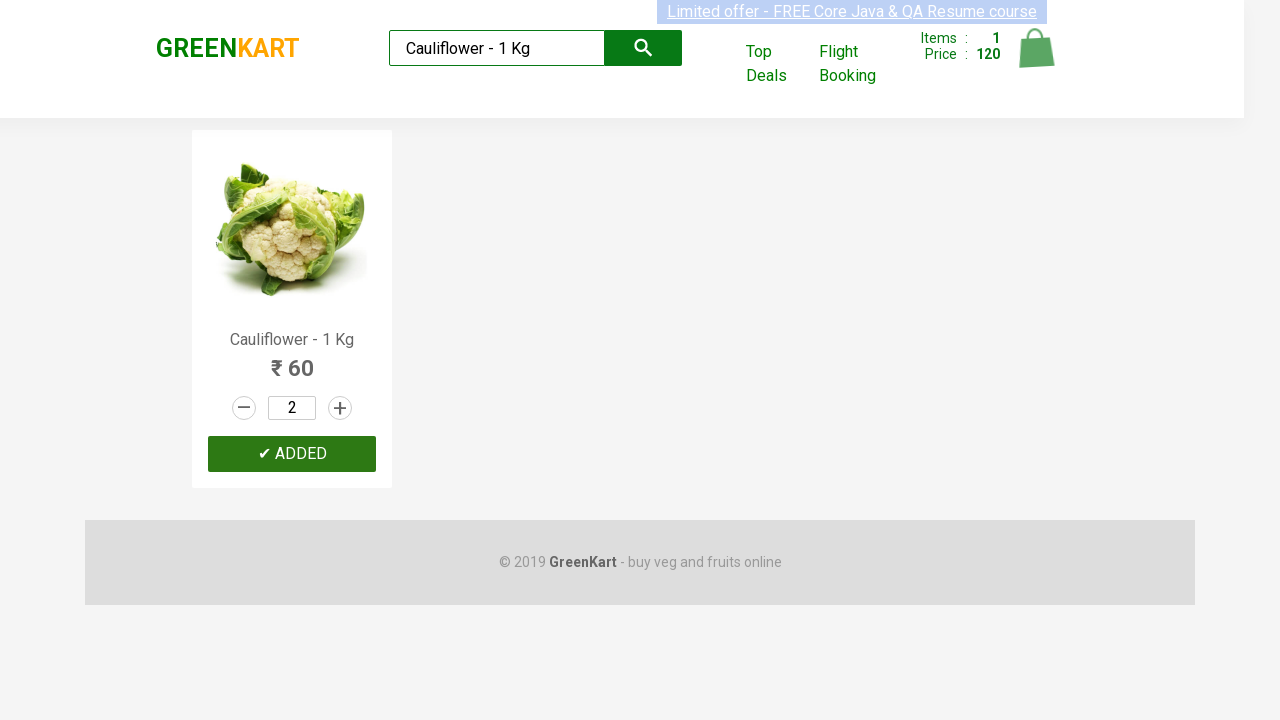

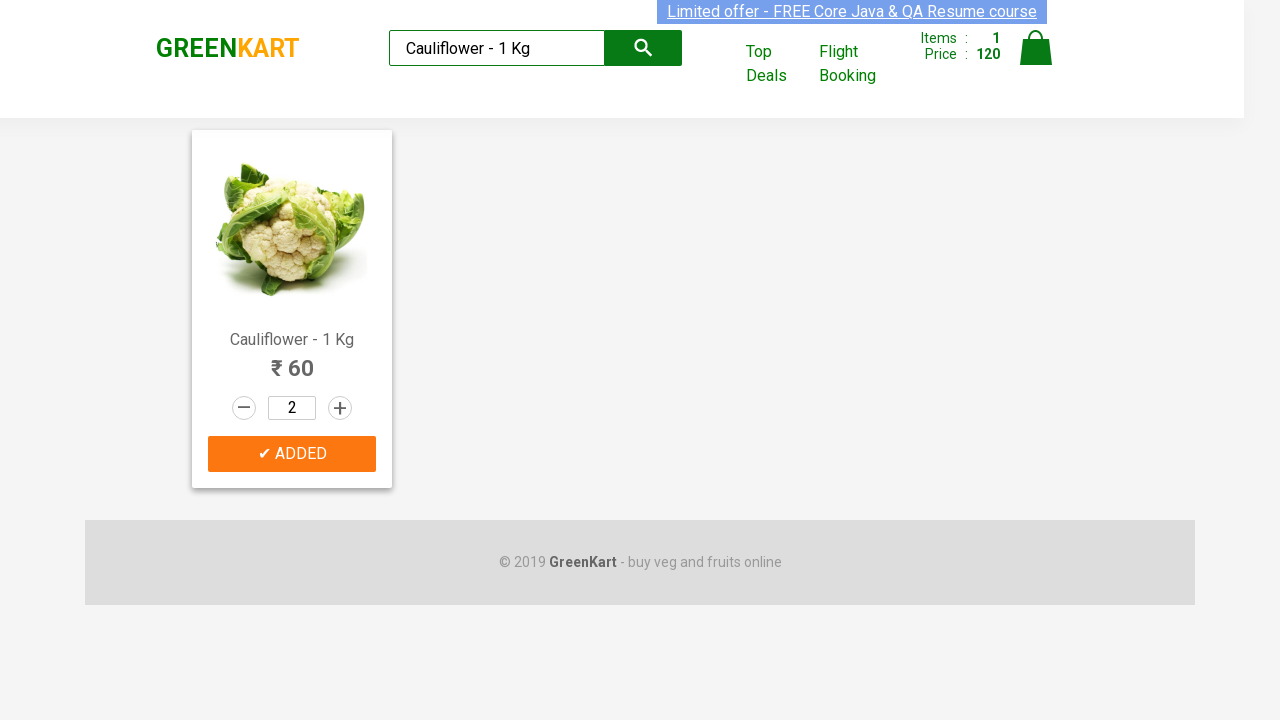